Tests scrolling functionality on a page by scrolling the main window and a fixed table, then verifies the sum of values in a table column

Starting URL: https://rahulshettyacademy.com/AutomationPractice/

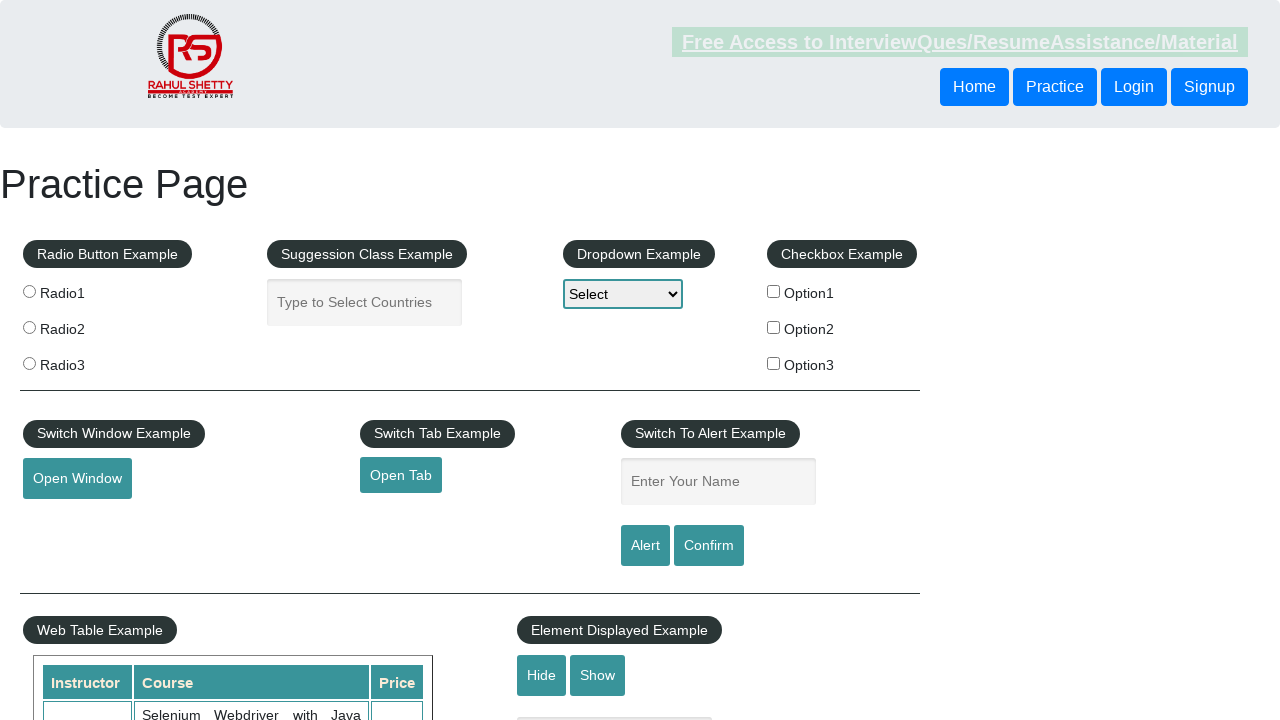

Scrolled main window down by 500 pixels
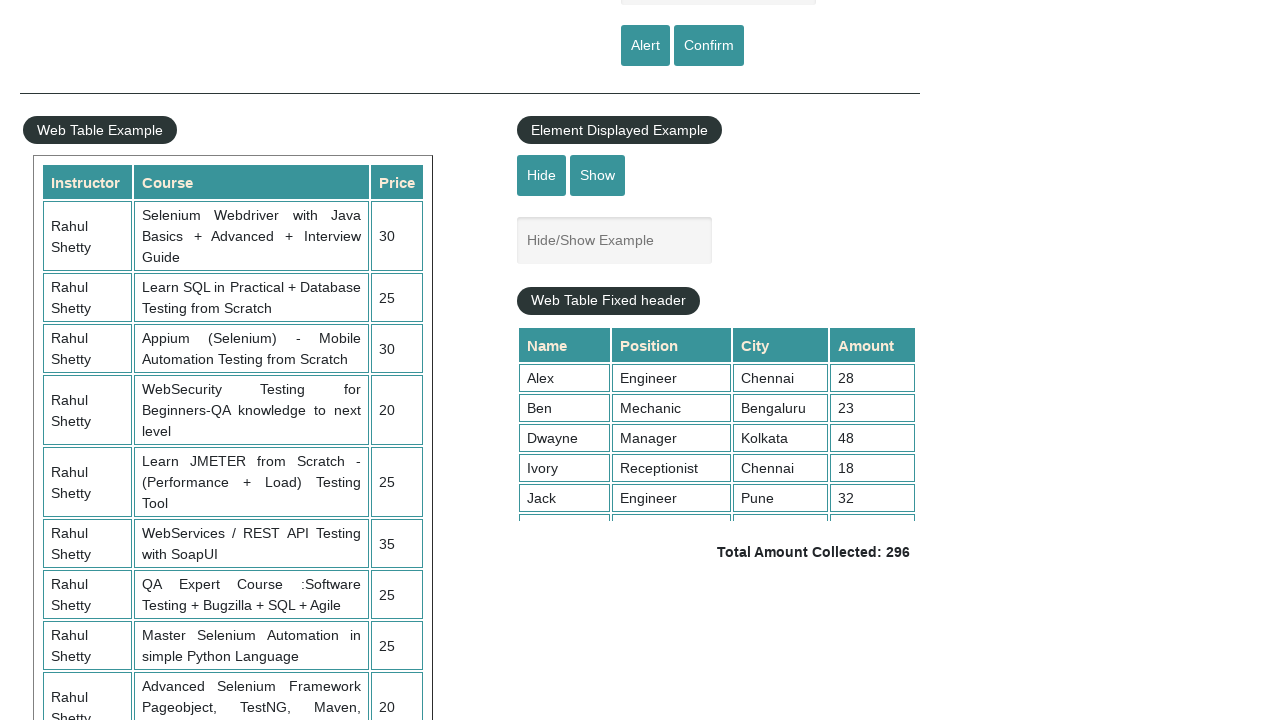

Waited 2000ms for scroll to complete
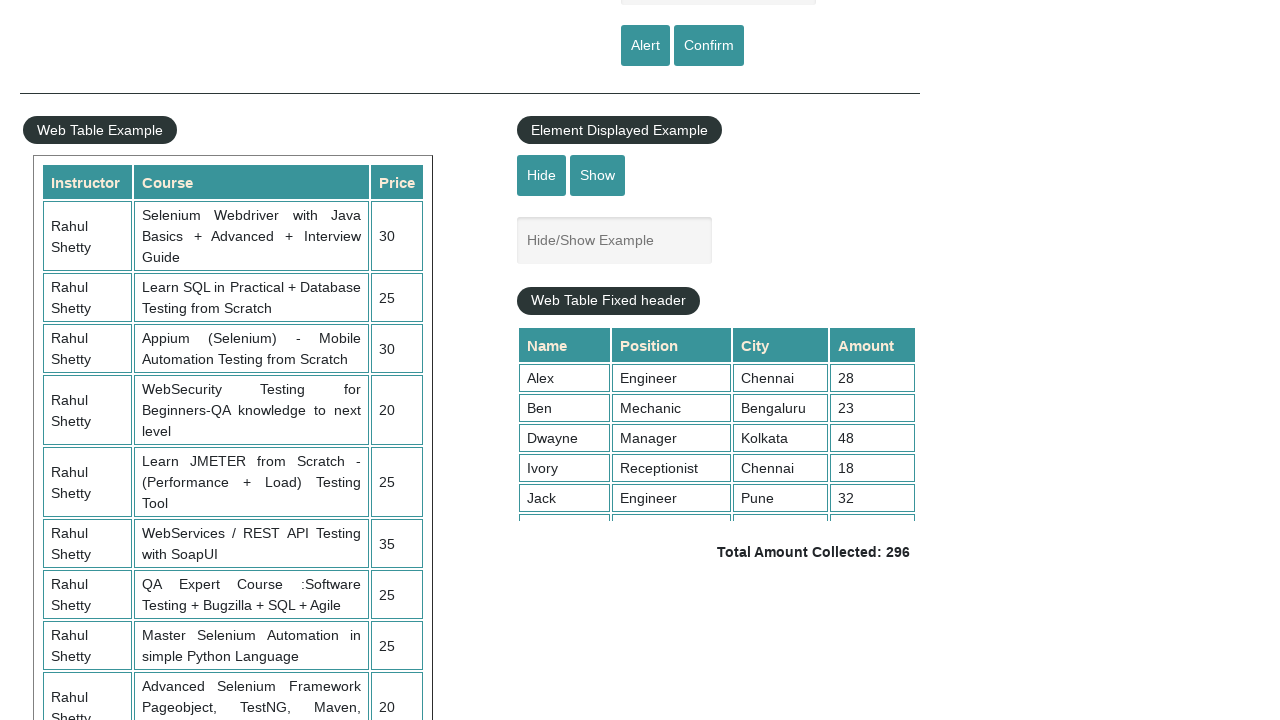

Scrolled fixed table element to bottom
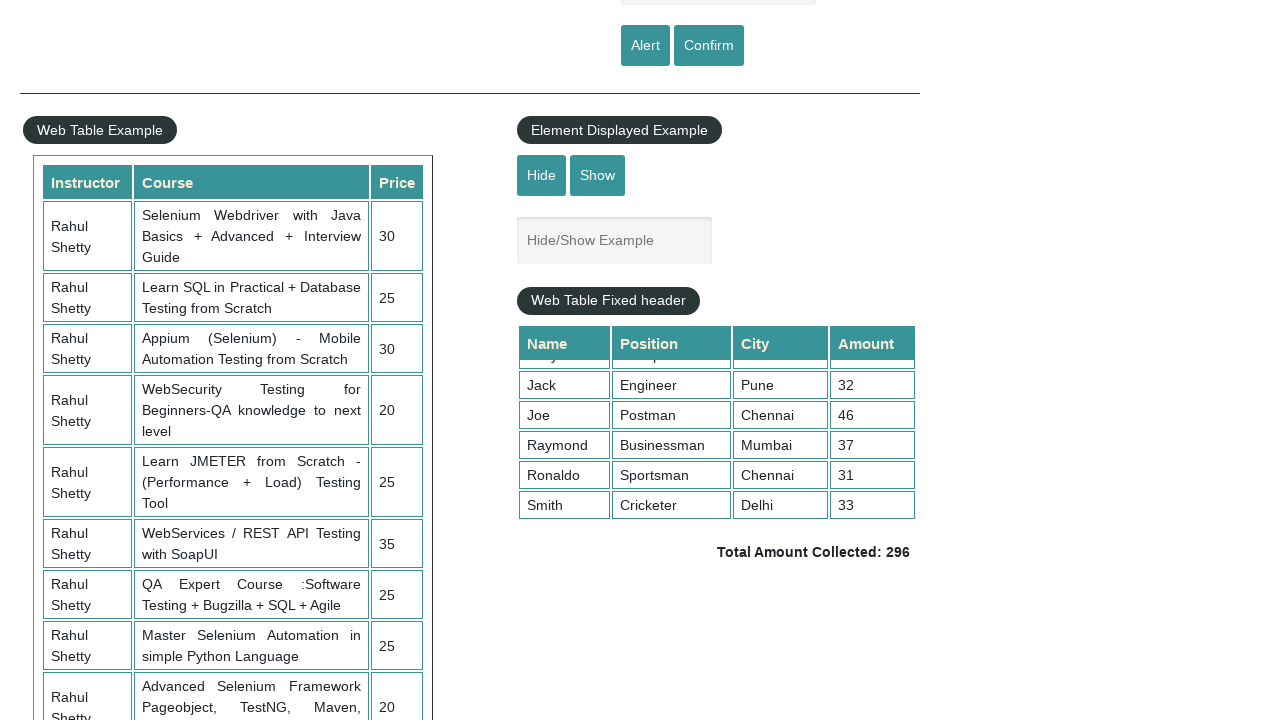

Retrieved all values from the 4th column of the table
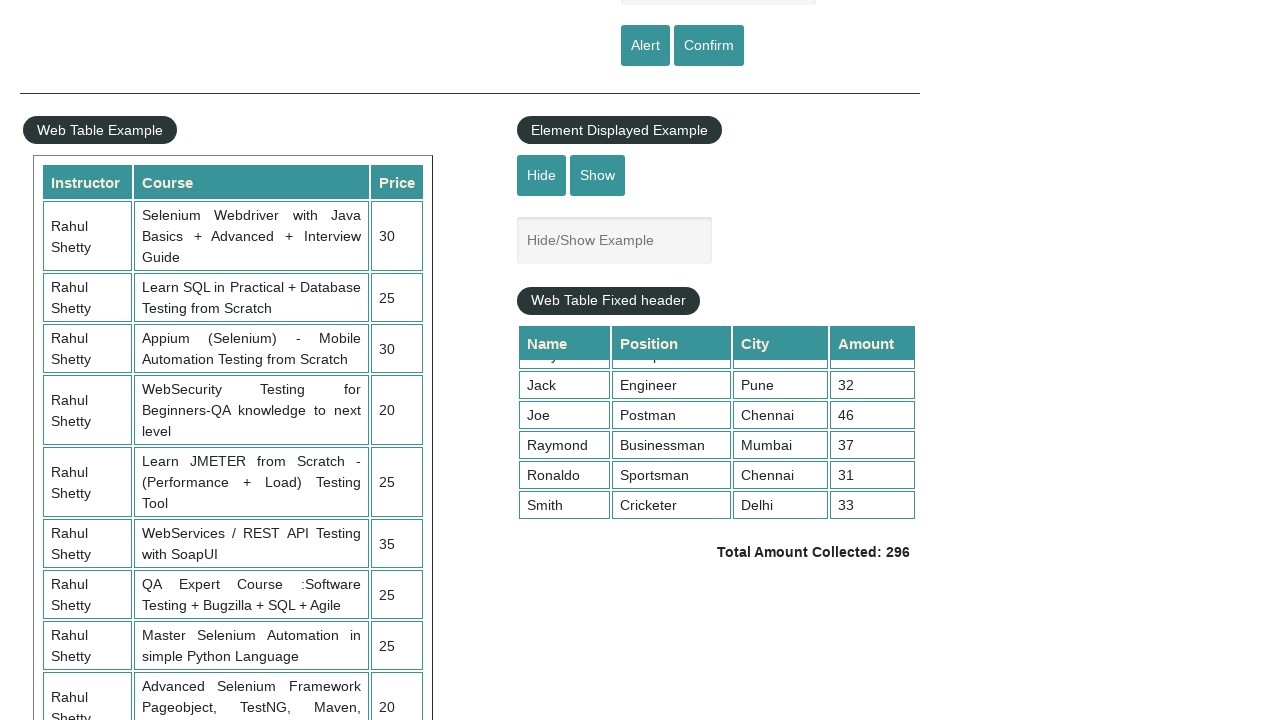

Calculated sum of all column values: 296
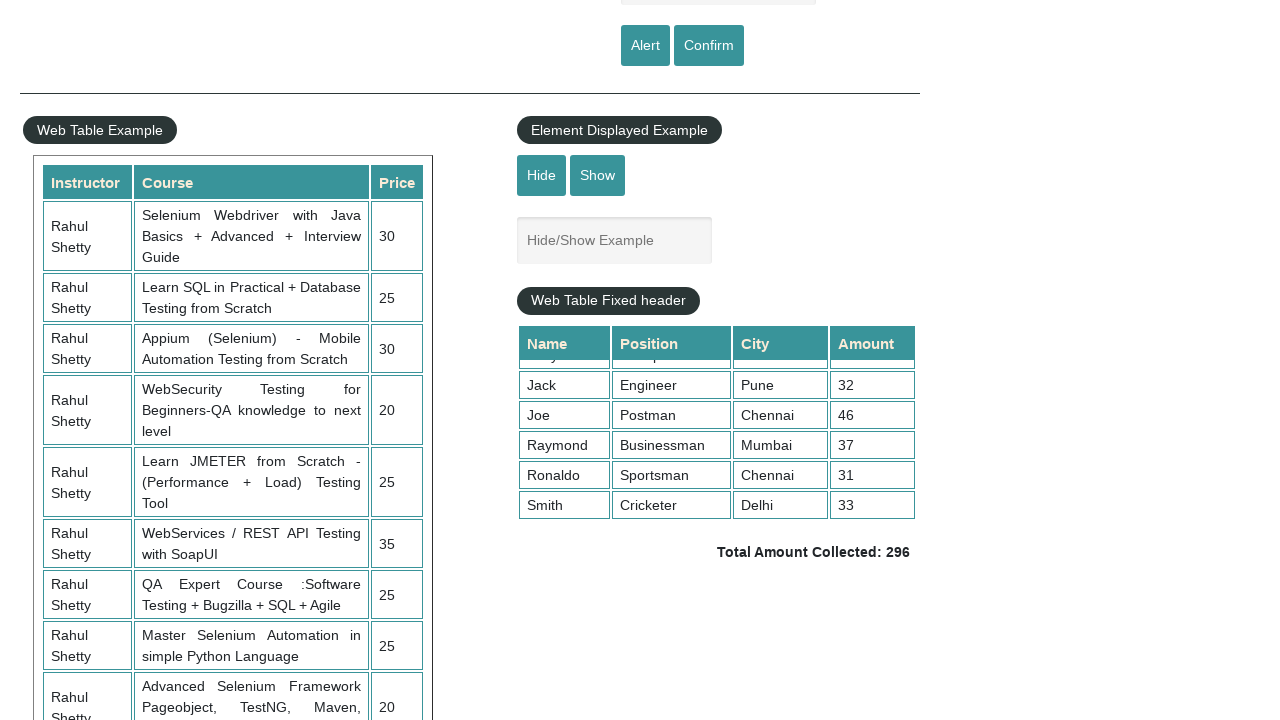

Retrieved displayed total amount from page
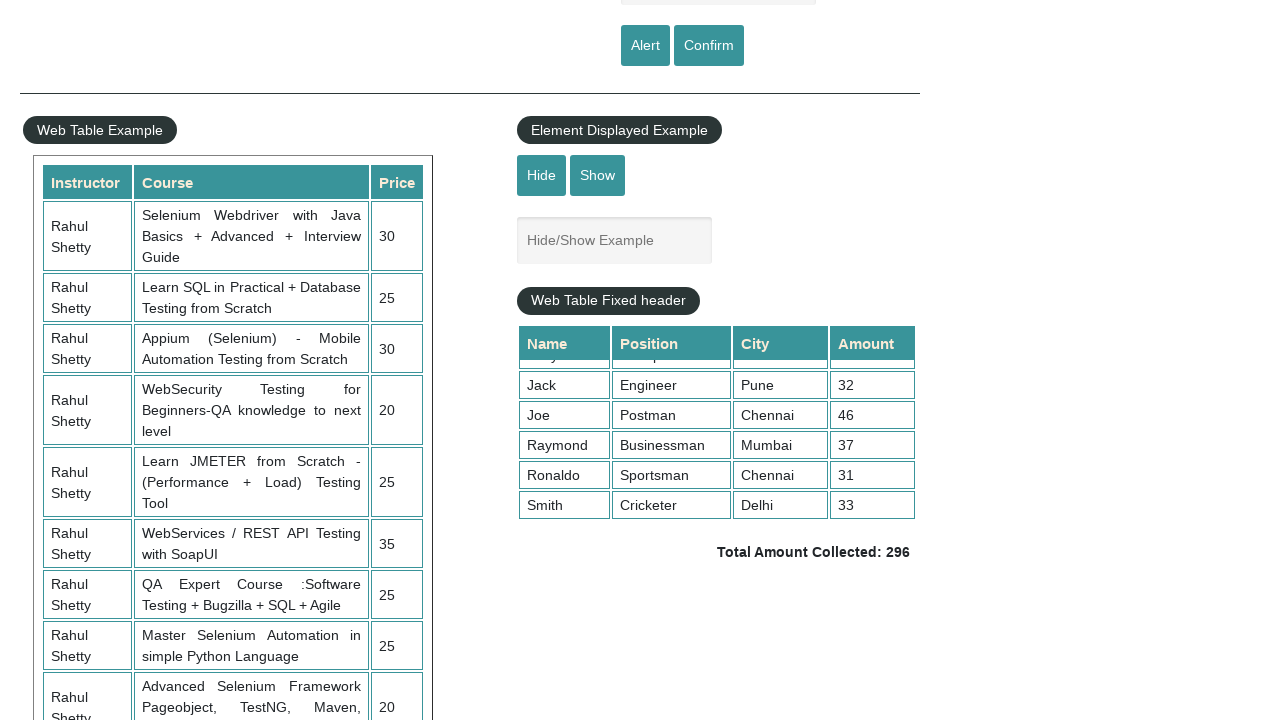

Parsed displayed total value: 296
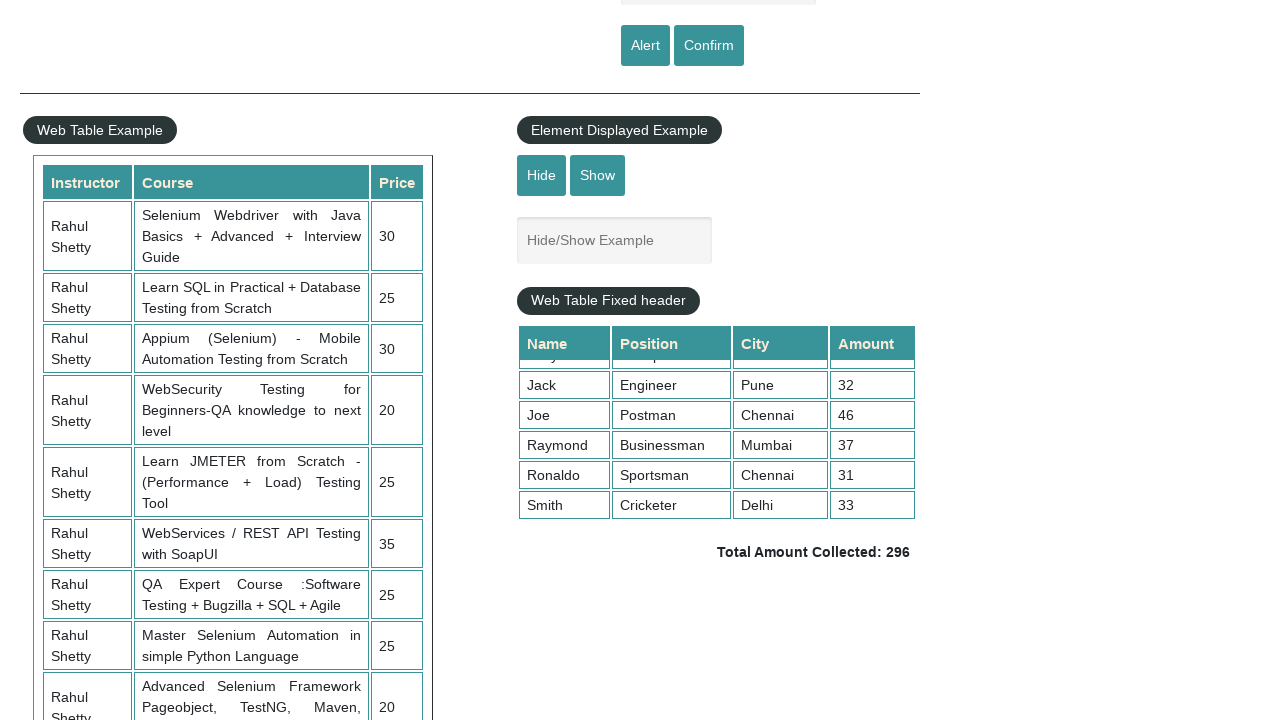

Verified calculated sum 296 matches displayed total 296
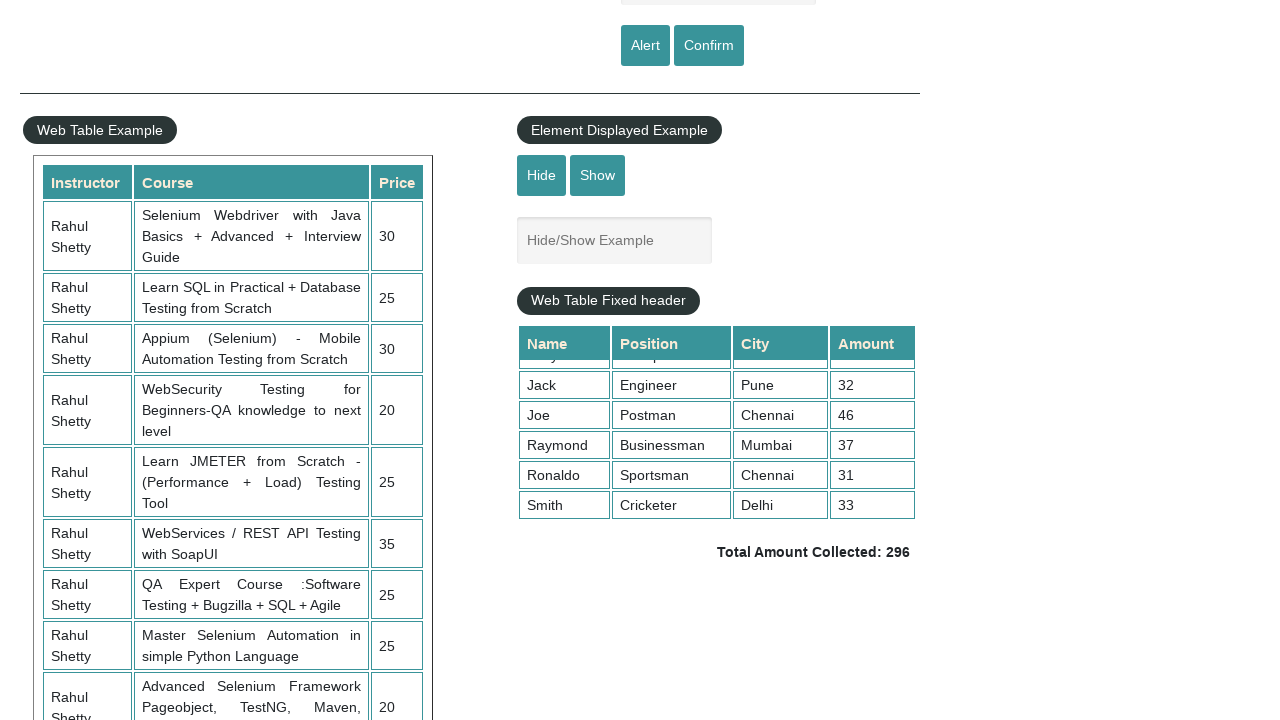

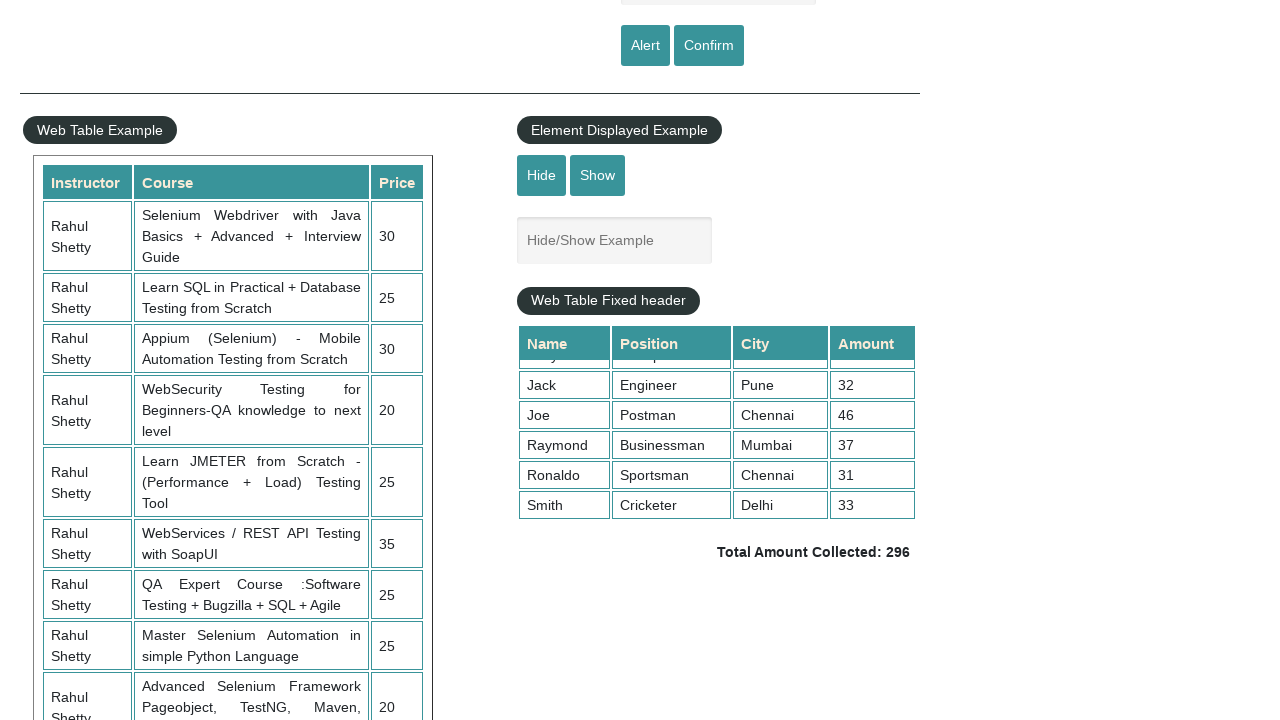